Navigates to a course automation website and verifies that an element containing the text "Exemplo" exists on the page

Starting URL: https://cursoautomacao.netlify.app/

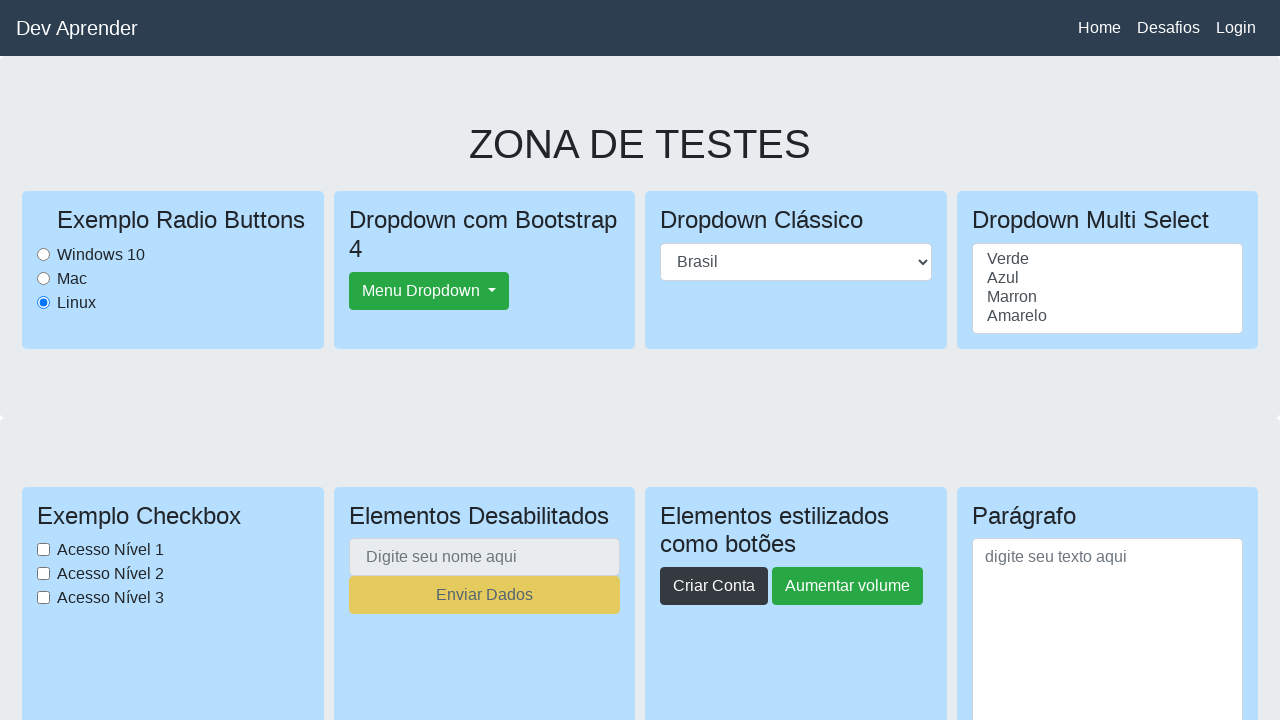

Navigated to course automation website
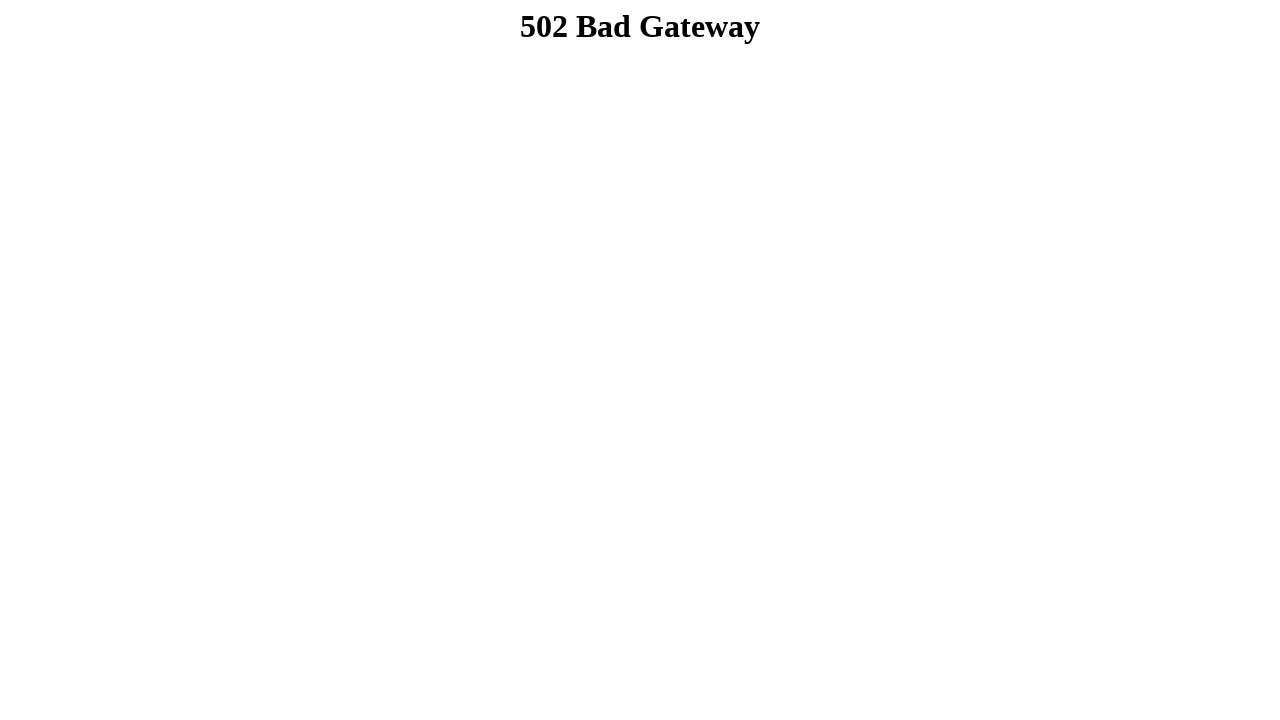

Located element containing 'Exemplo' text
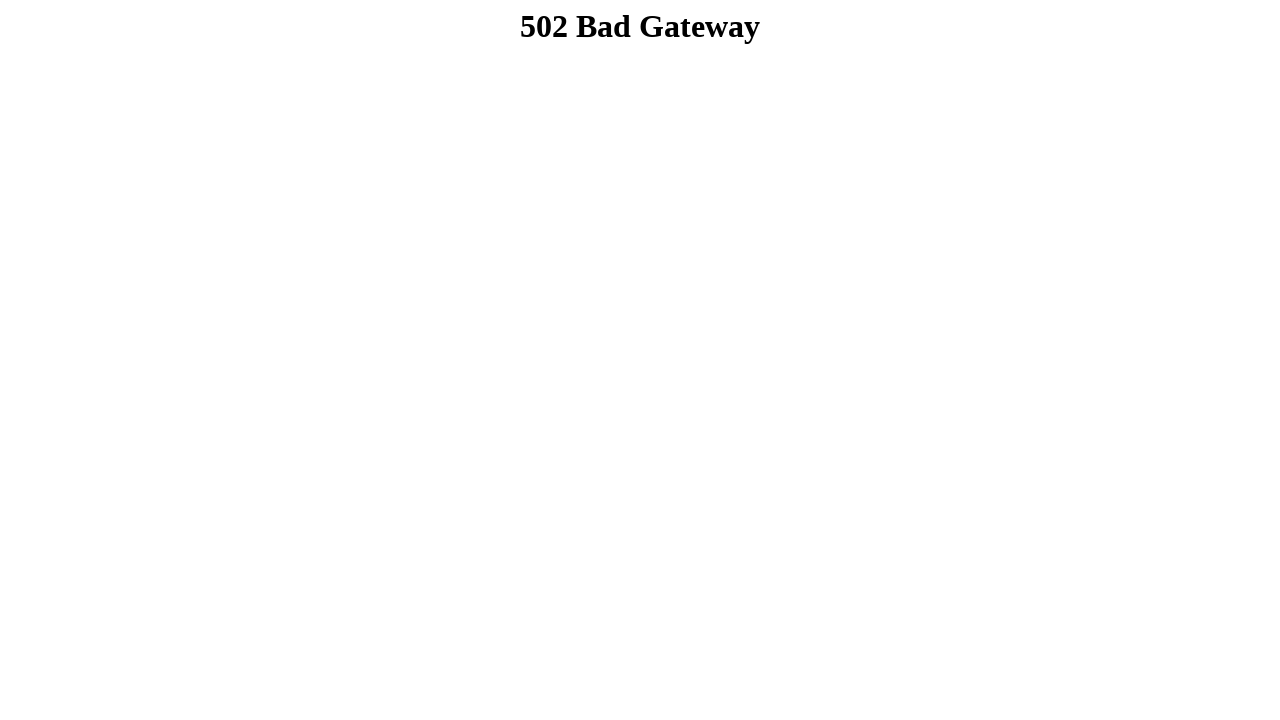

Verified that 'Exemplo' element exists on page
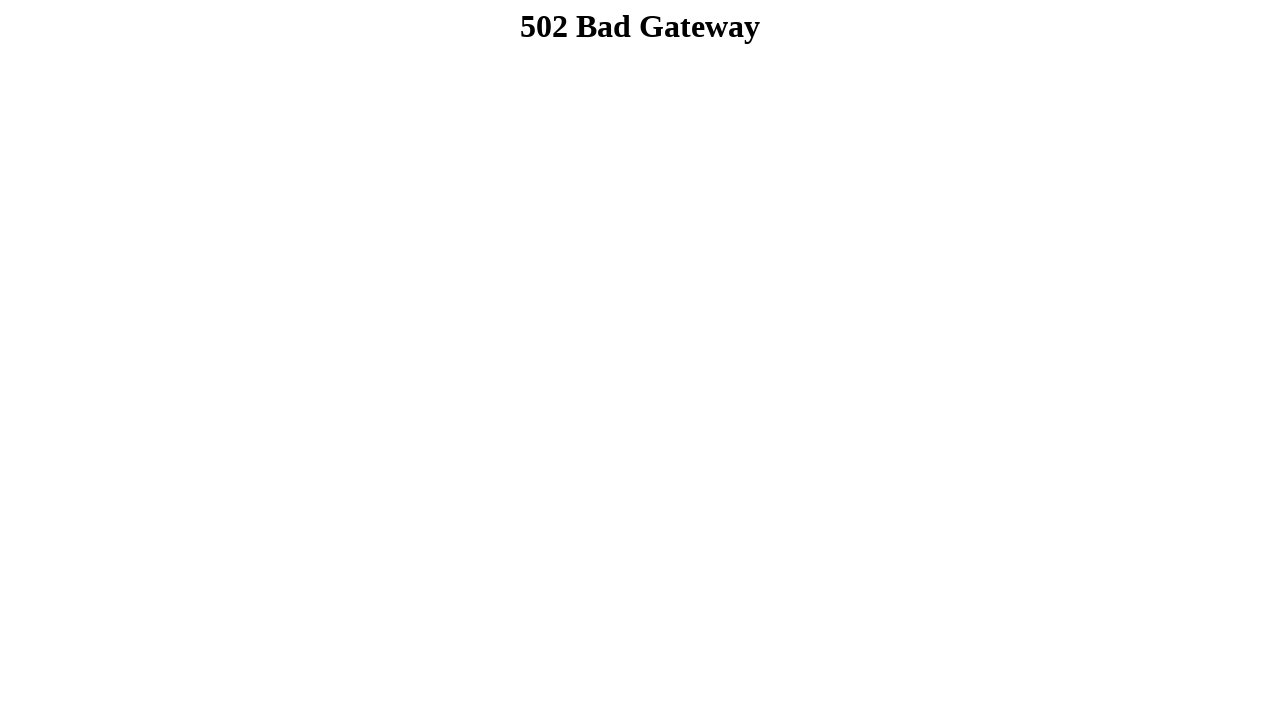

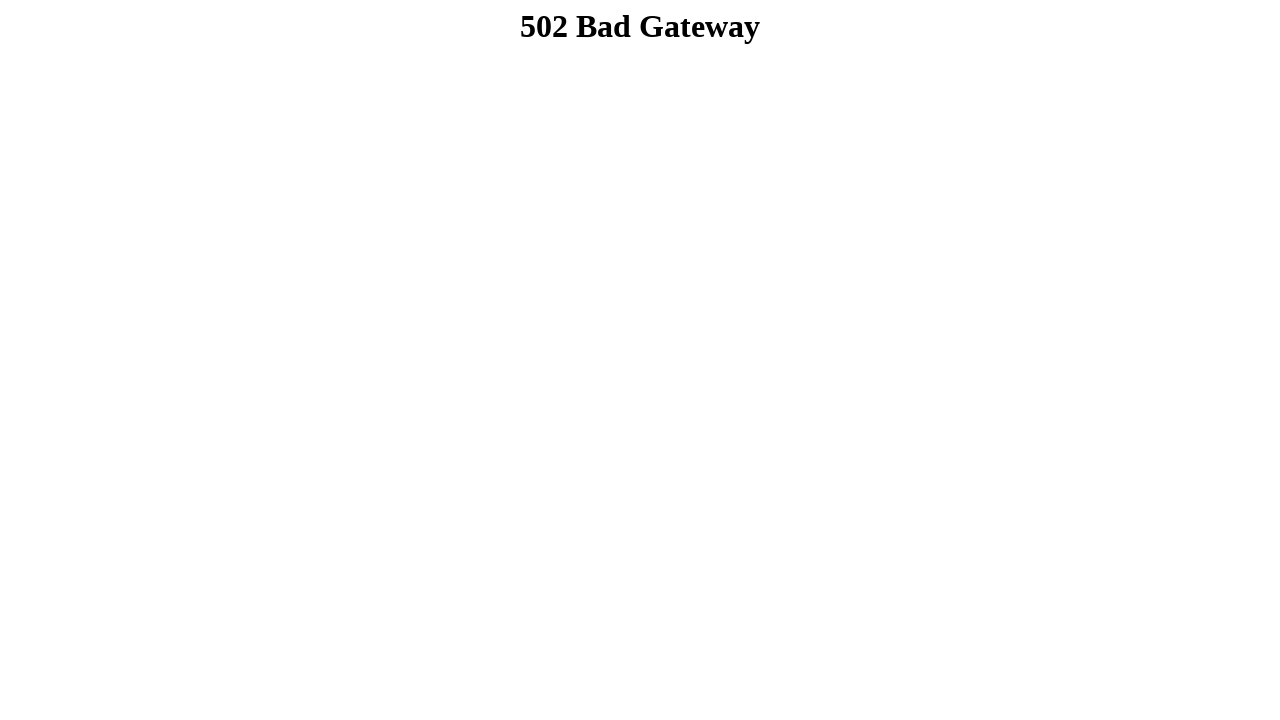